Tests the Sauce Labs guinea pig page by verifying the page title and checking that the body contains expected sandbox text

Starting URL: http://saucelabs.com/test/guinea-pig

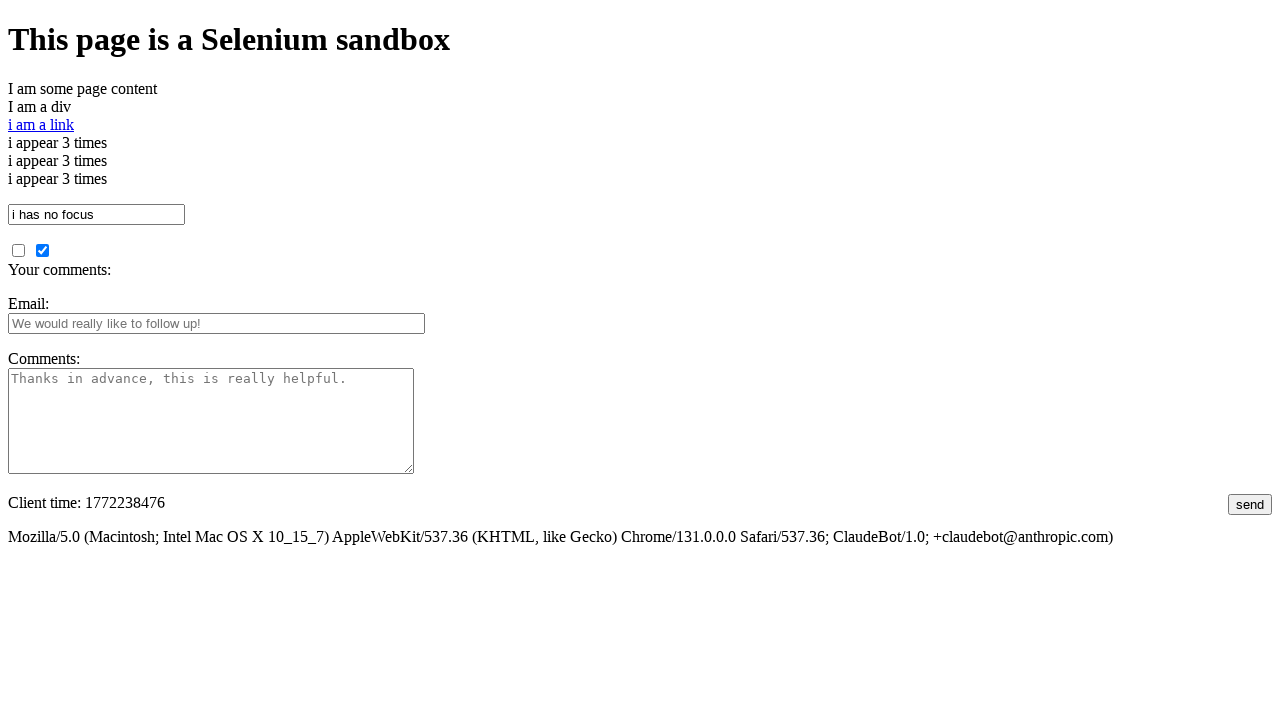

Navigated to Sauce Labs guinea pig test page
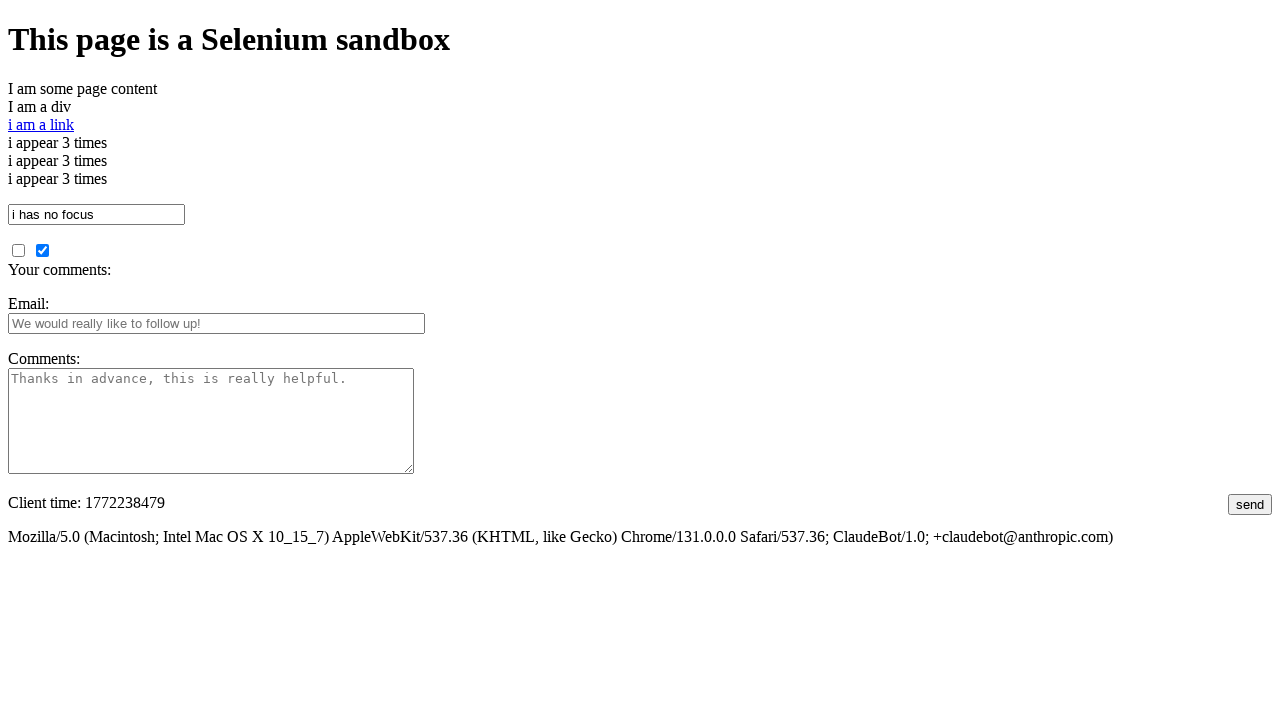

Verified page title is 'I am a page title - Sauce Labs'
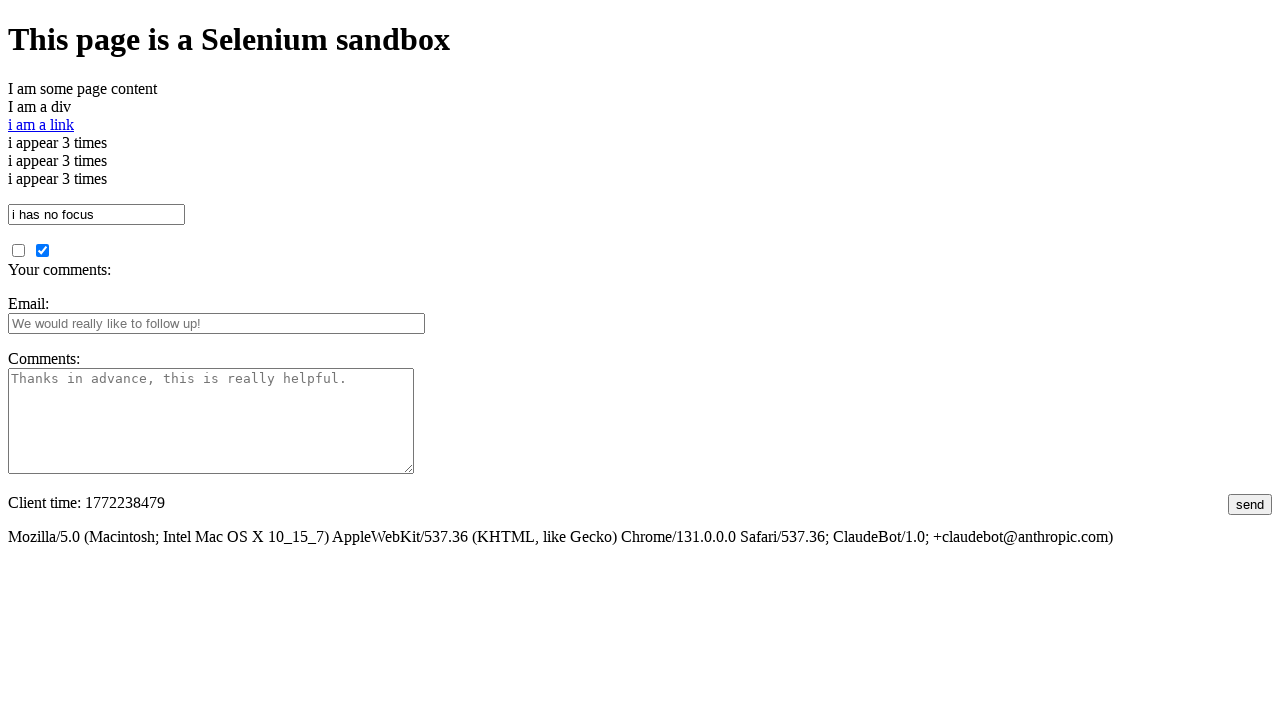

Located body element
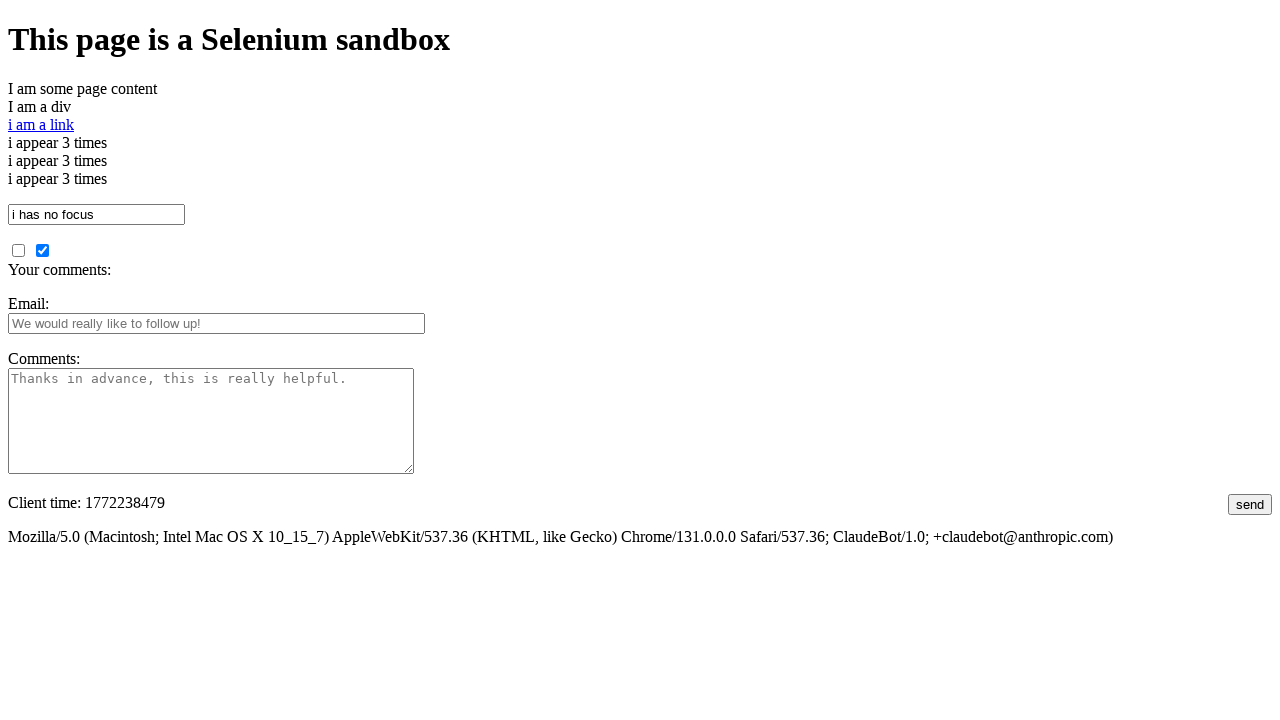

Retrieved inner text from body element
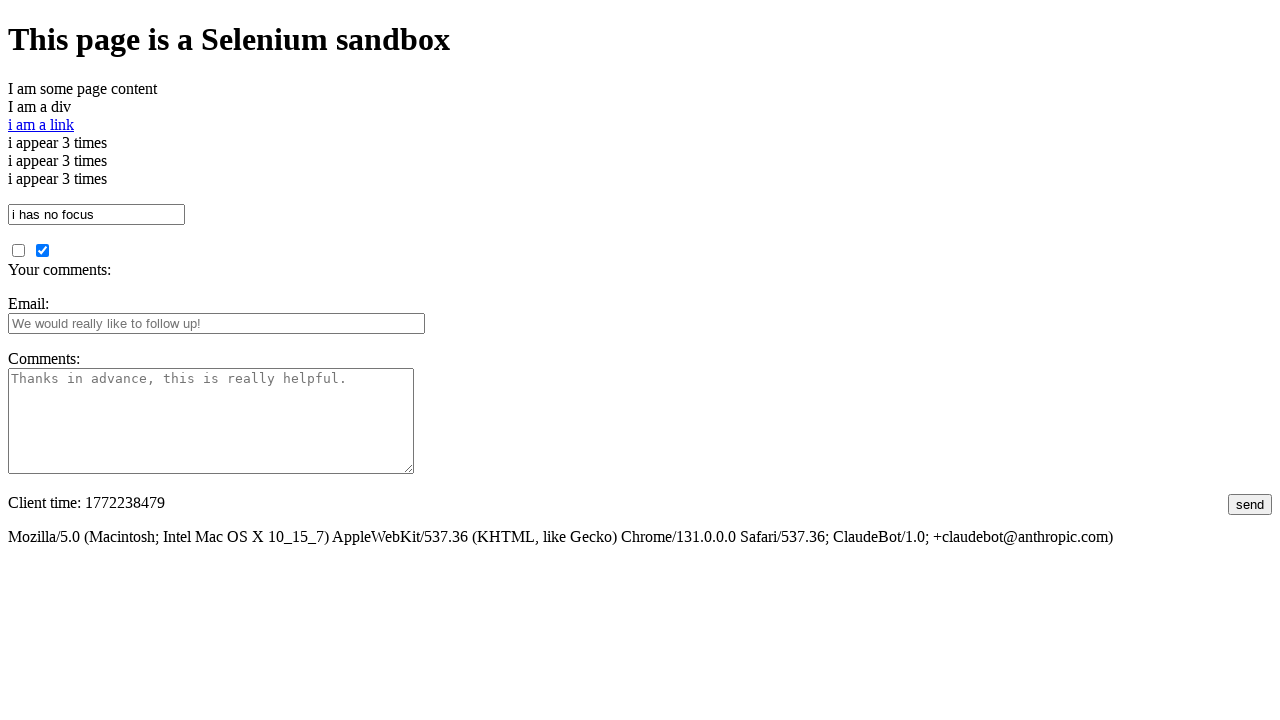

Verified body contains expected sandbox text
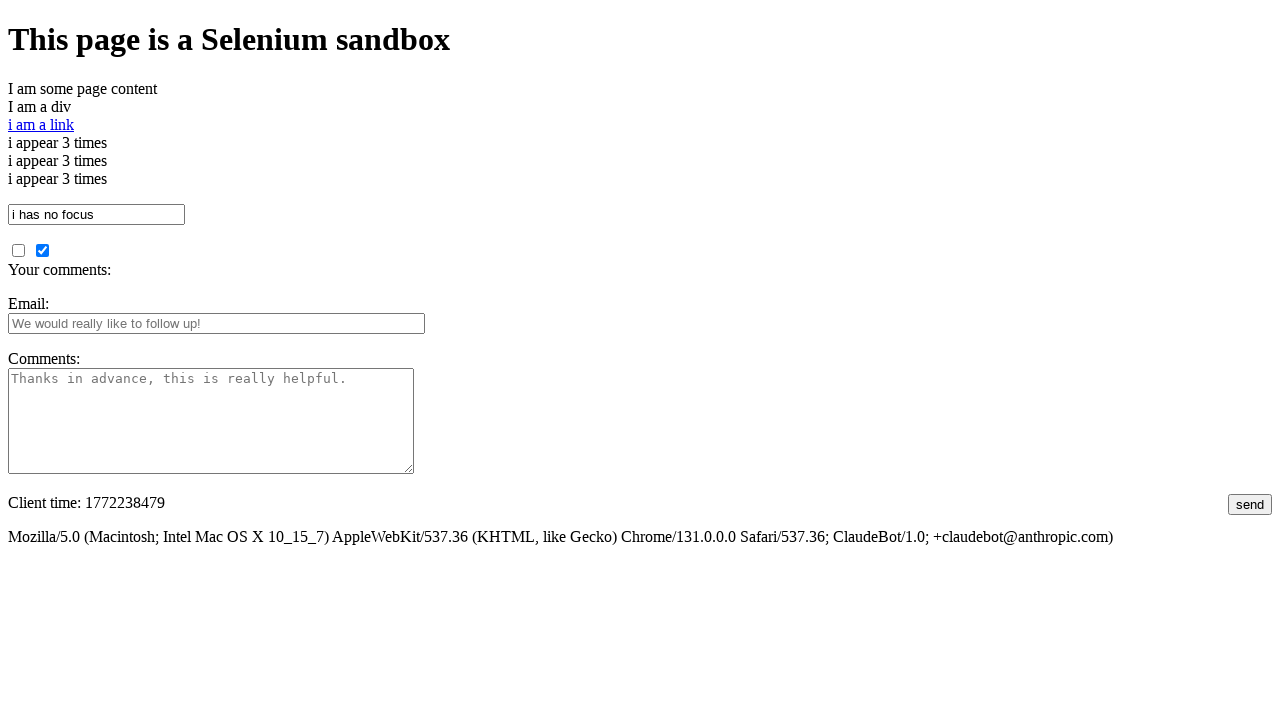

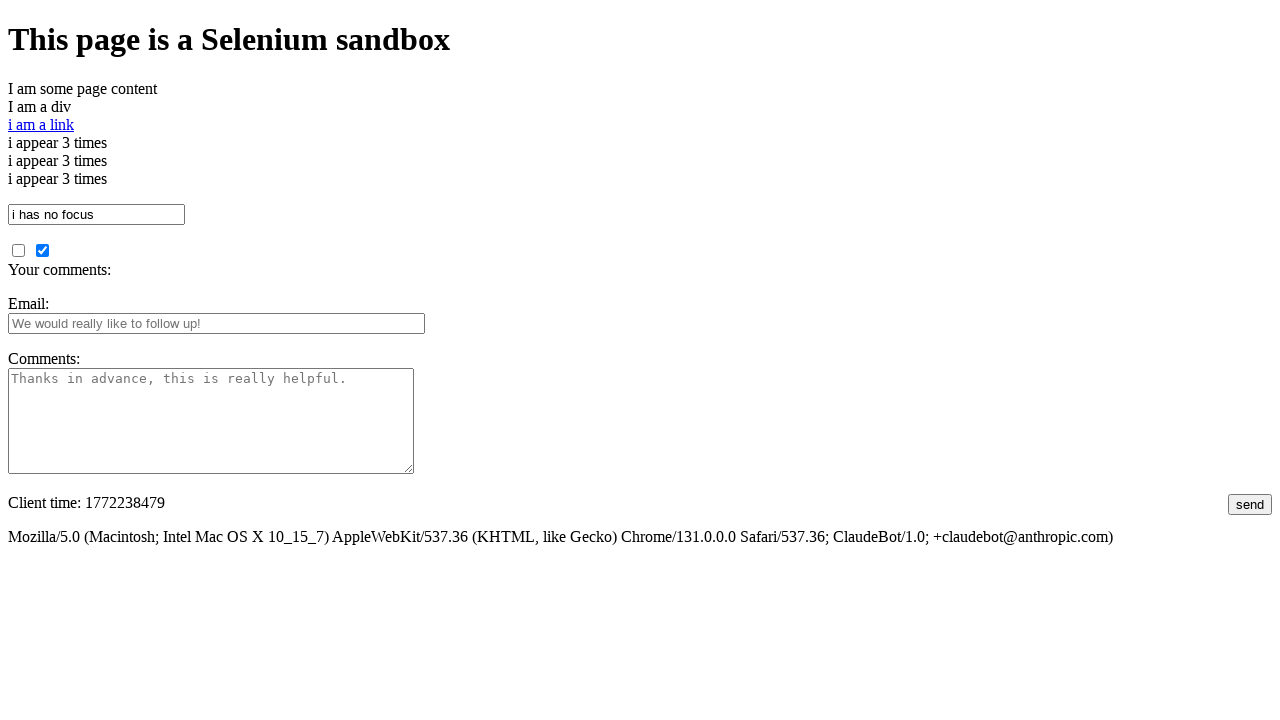